Tests static dropdown functionality by selecting options using three different methods: by index, by visible text, and by value on a currency dropdown element.

Starting URL: https://rahulshettyacademy.com/dropdownsPractise/

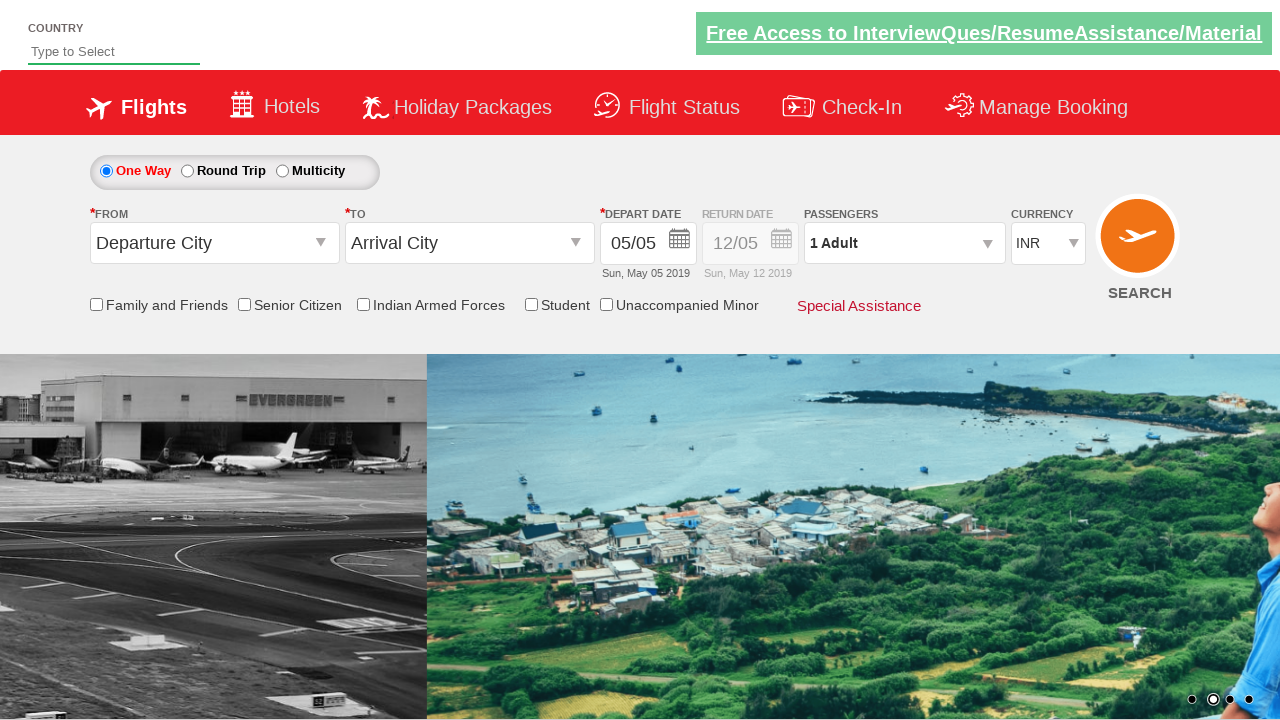

Selected dropdown option by index 3 on currency dropdown on #ctl00_mainContent_DropDownListCurrency
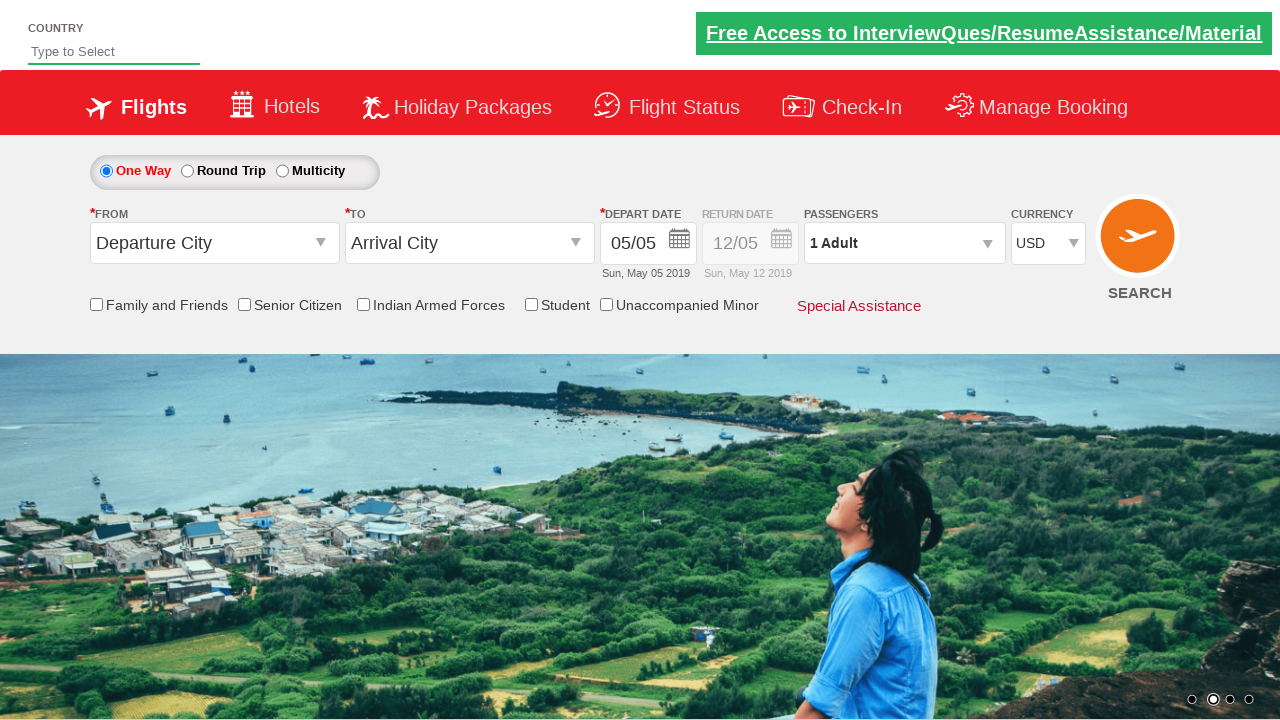

Selected dropdown option by visible text 'AED' on currency dropdown on #ctl00_mainContent_DropDownListCurrency
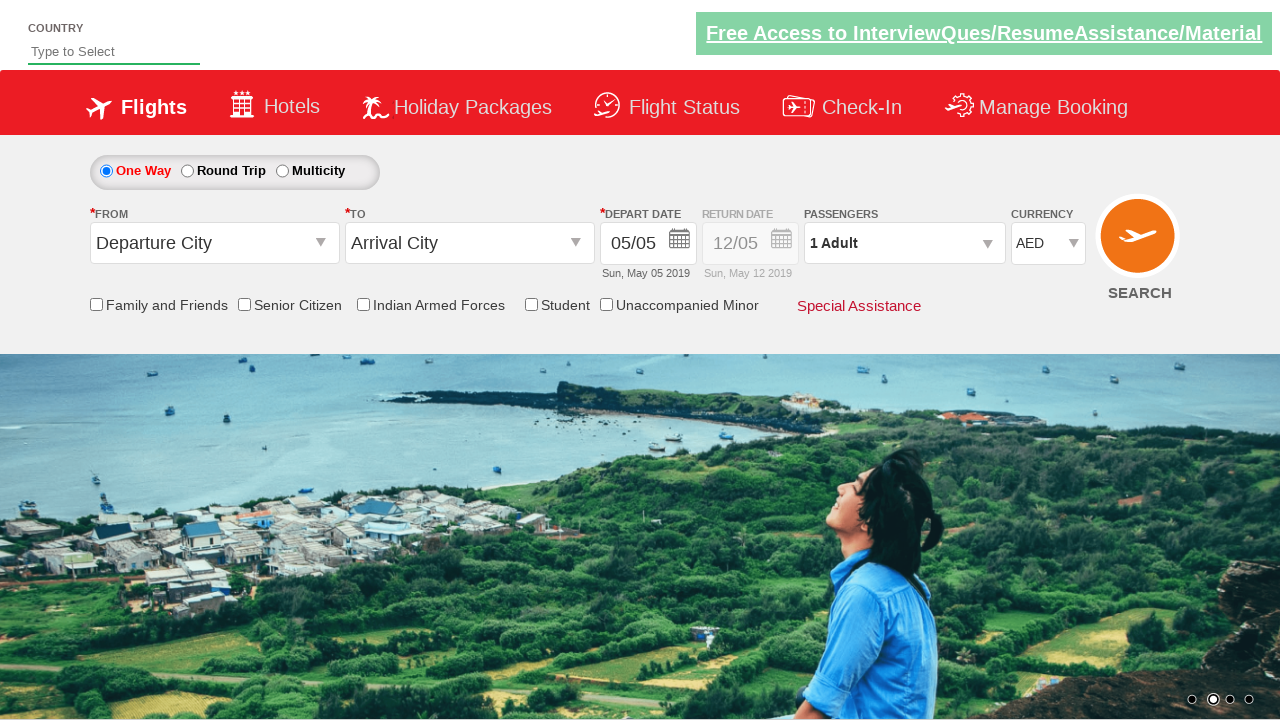

Selected dropdown option by value 'INR' on currency dropdown on #ctl00_mainContent_DropDownListCurrency
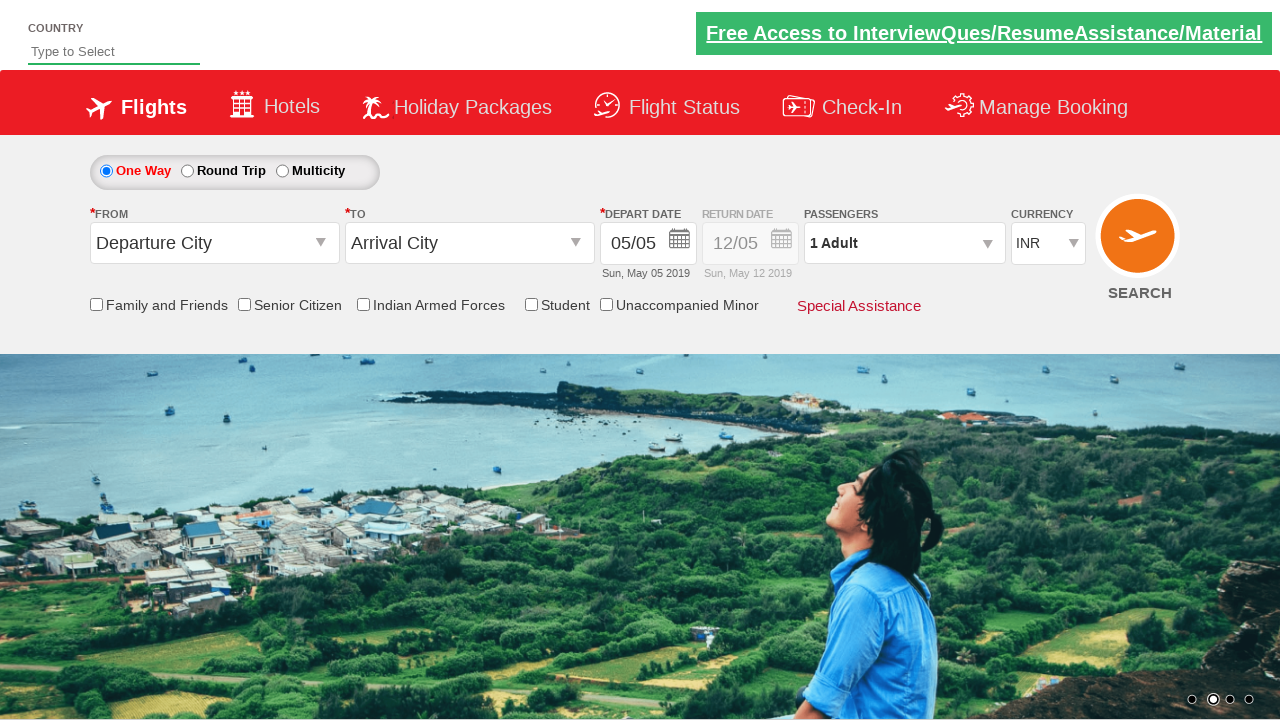

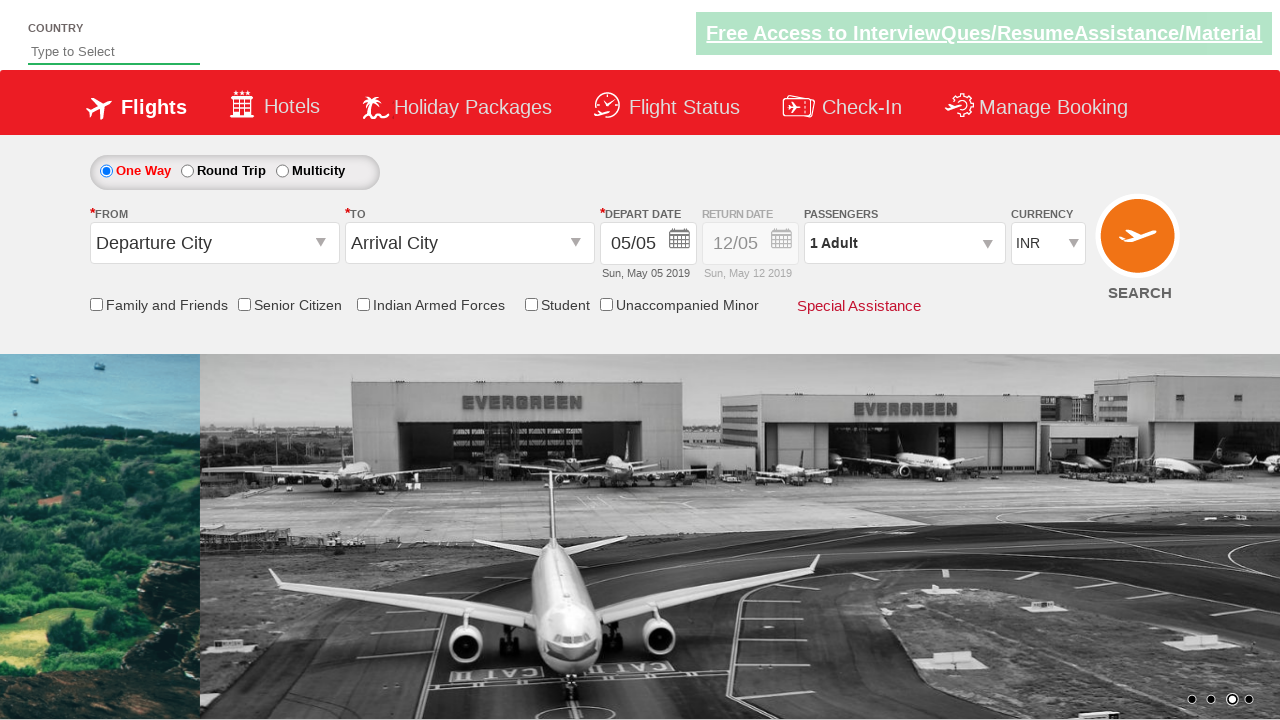